Tests the tooltip functionality on the DemoQA website by clicking on the tooltip button element

Starting URL: https://demoqa.com/tool-tips

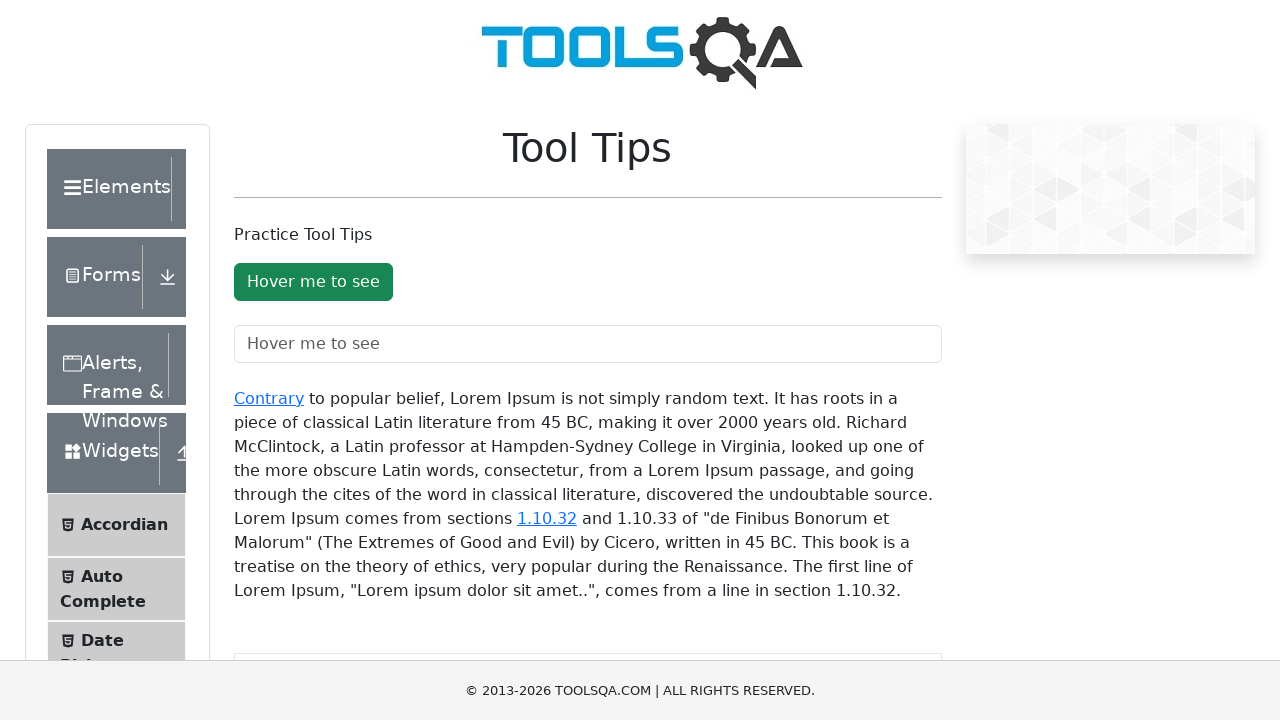

Clicked on the tooltip button element at (313, 282) on button#toolTipButton
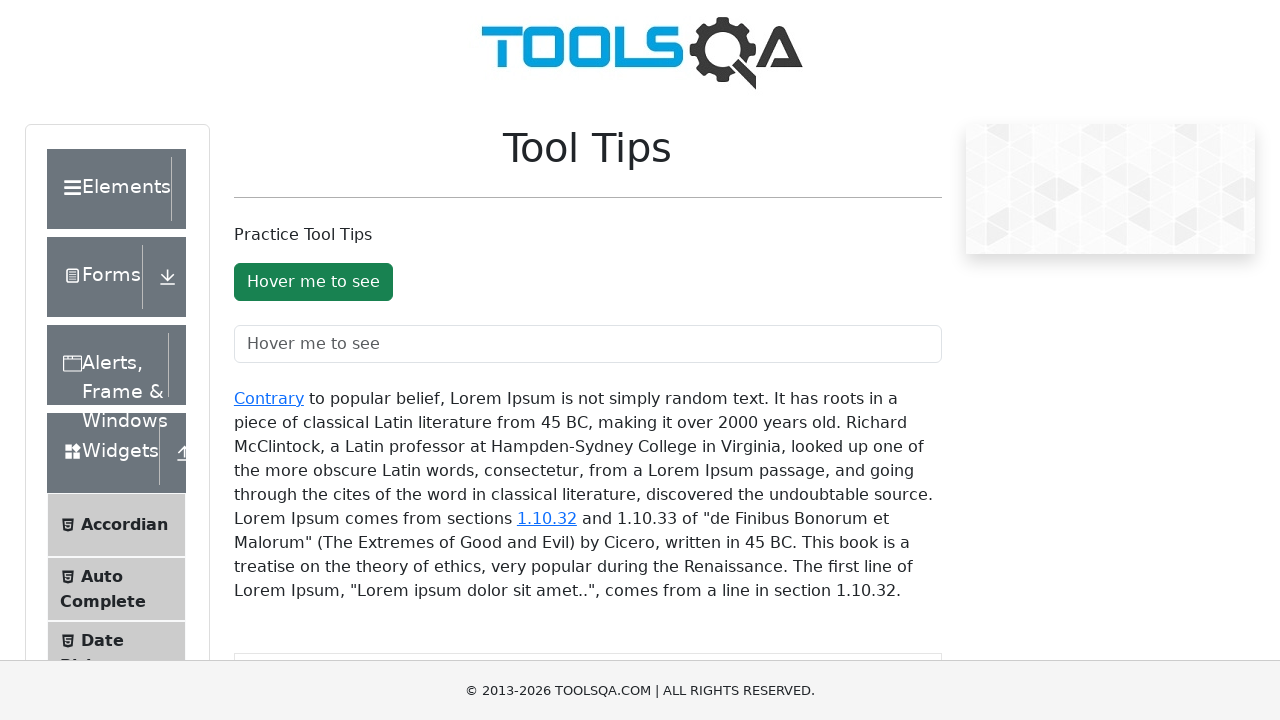

Waited for tooltip to display
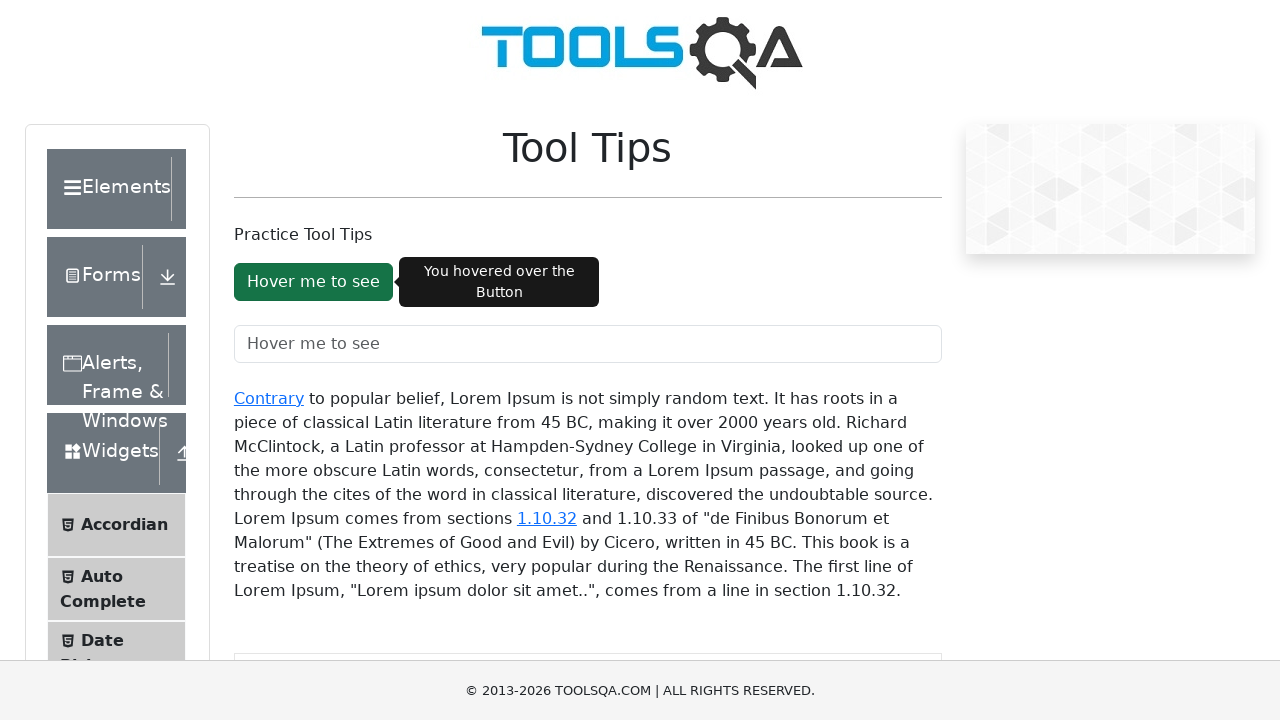

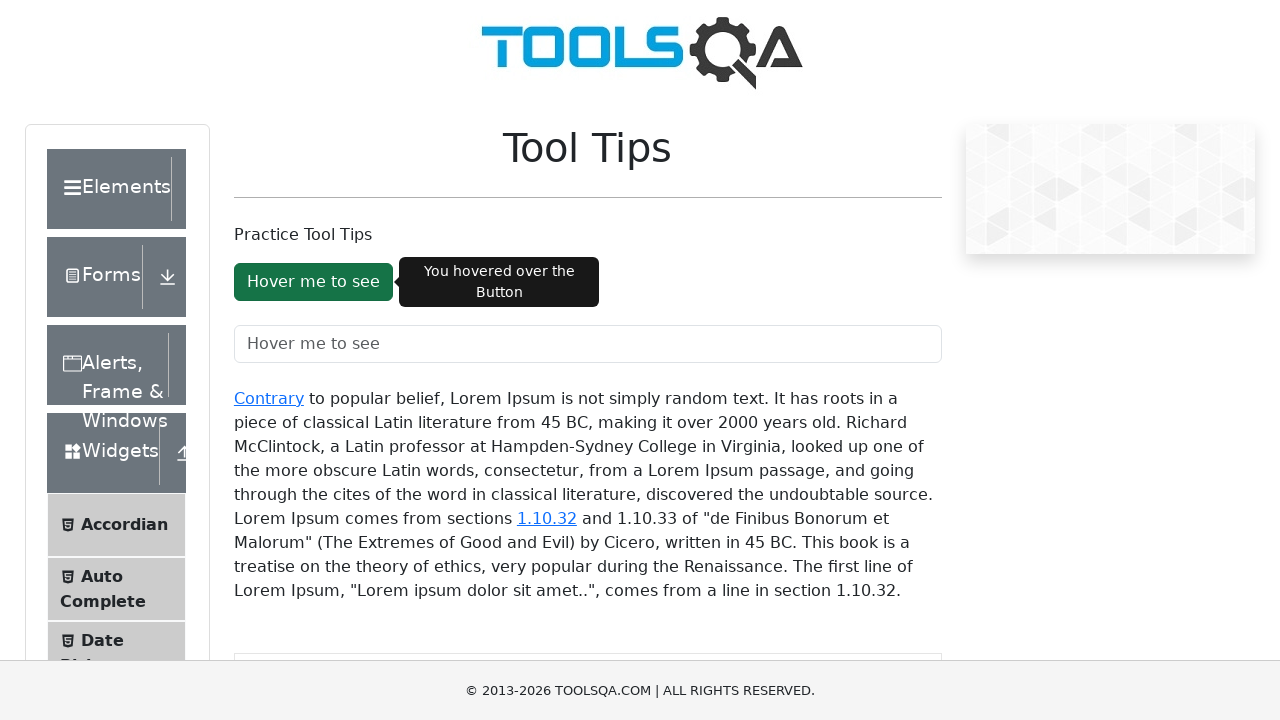